Tests radio button selection by clicking through three radio buttons sequentially and verifying each becomes selected

Starting URL: https://rahulshettyacademy.com/AutomationPractice/

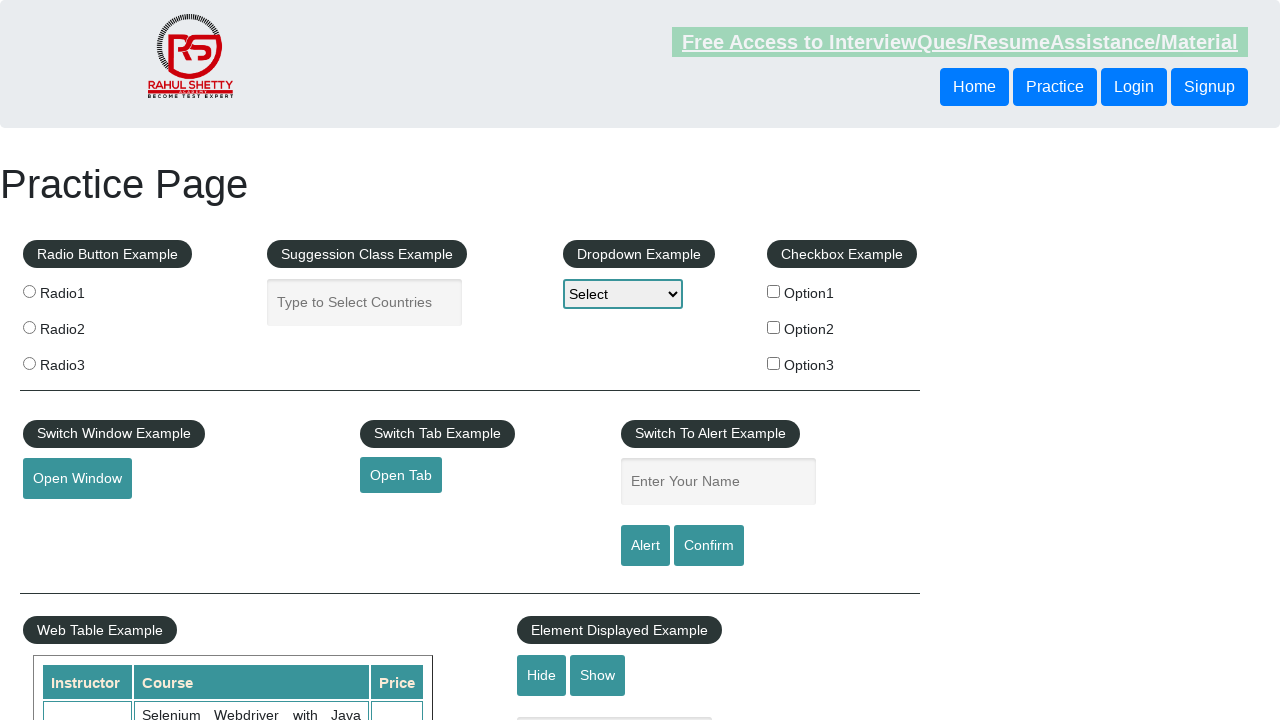

Clicked radio button 1 at (29, 291) on xpath=//div[@id='radio-btn-example']/fieldset/label[1]/input
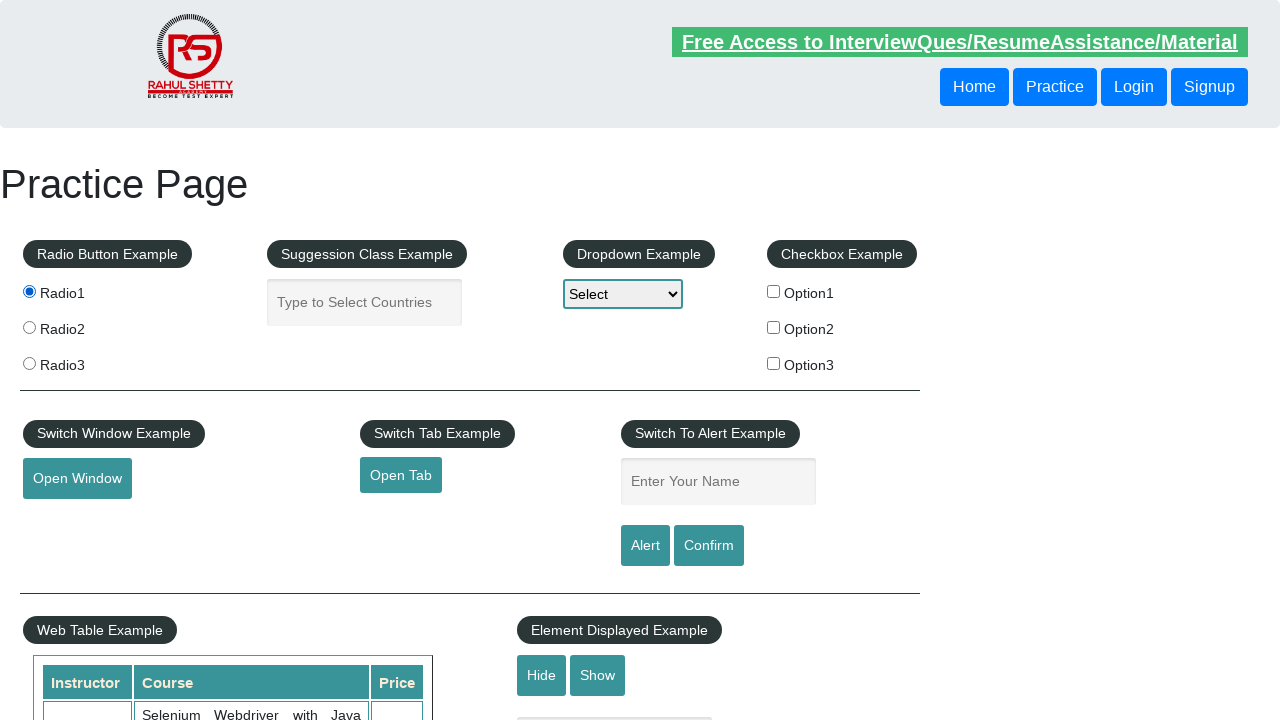

Verified radio button 1 is selected
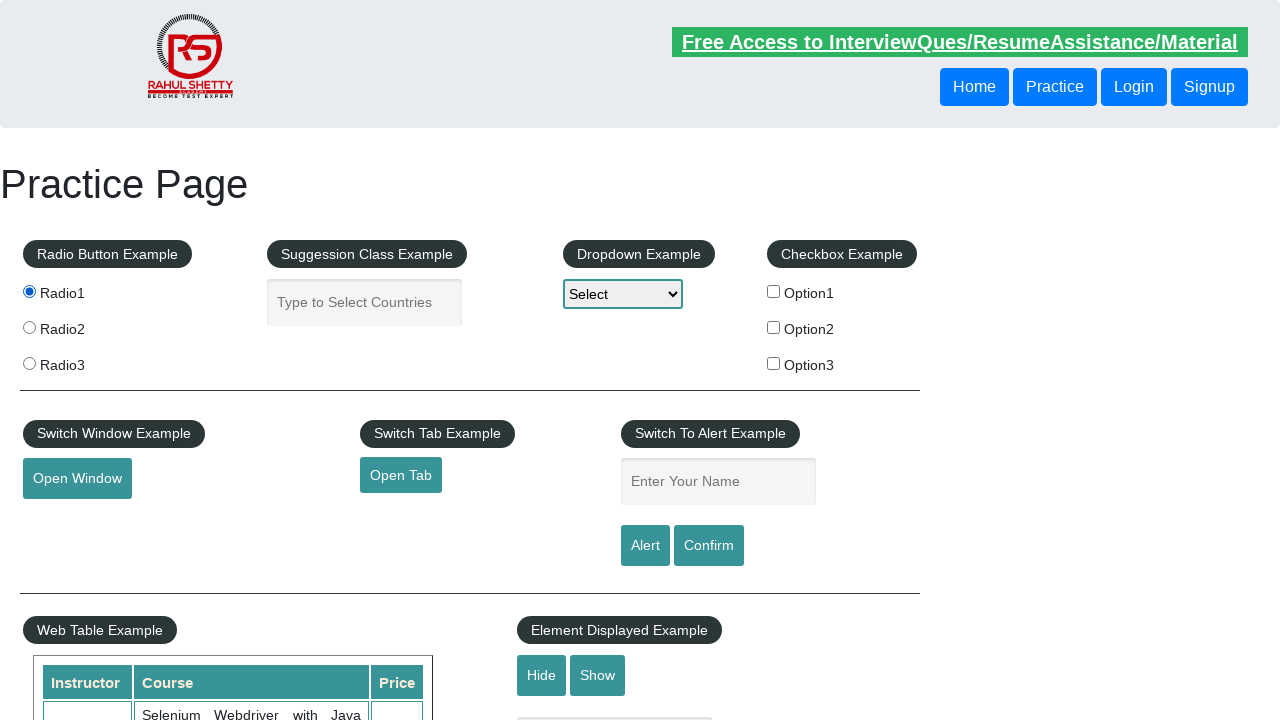

Clicked radio button 2 at (29, 327) on xpath=//div[@id='radio-btn-example']/fieldset/label[2]/input
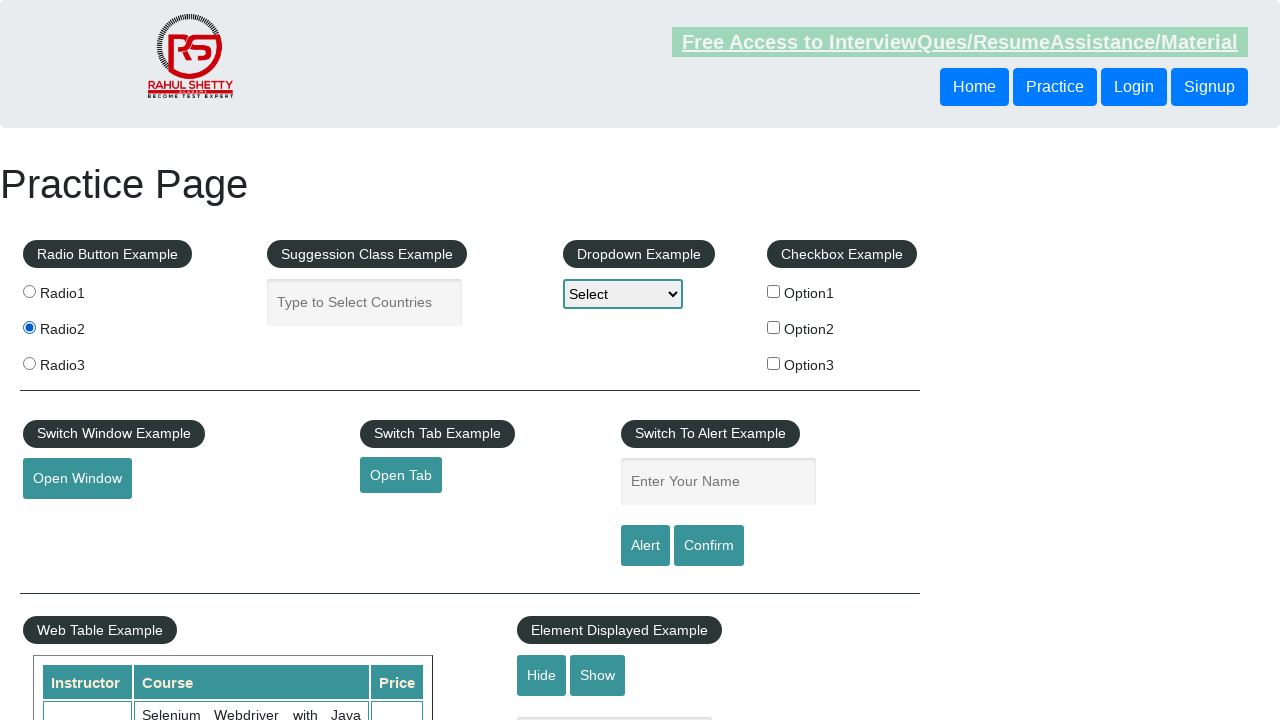

Verified radio button 2 is selected
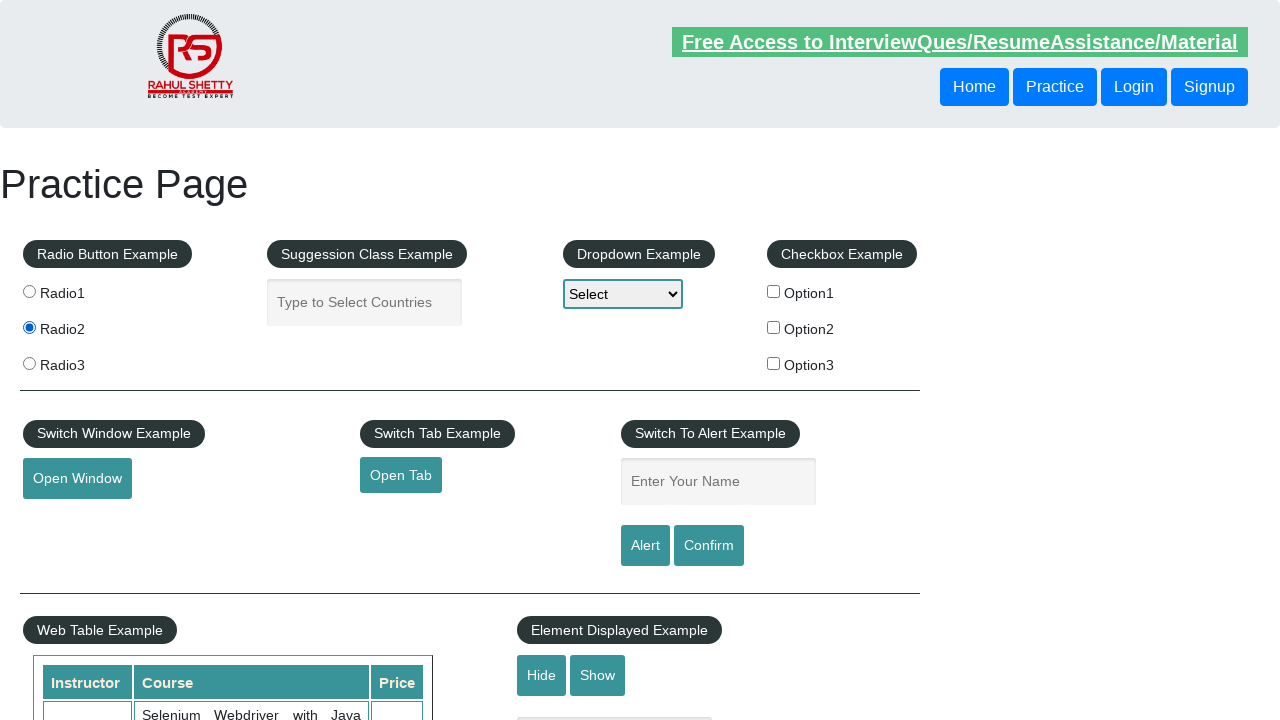

Clicked radio button 3 at (29, 363) on xpath=//div[@id='radio-btn-example']/fieldset/label[3]/input
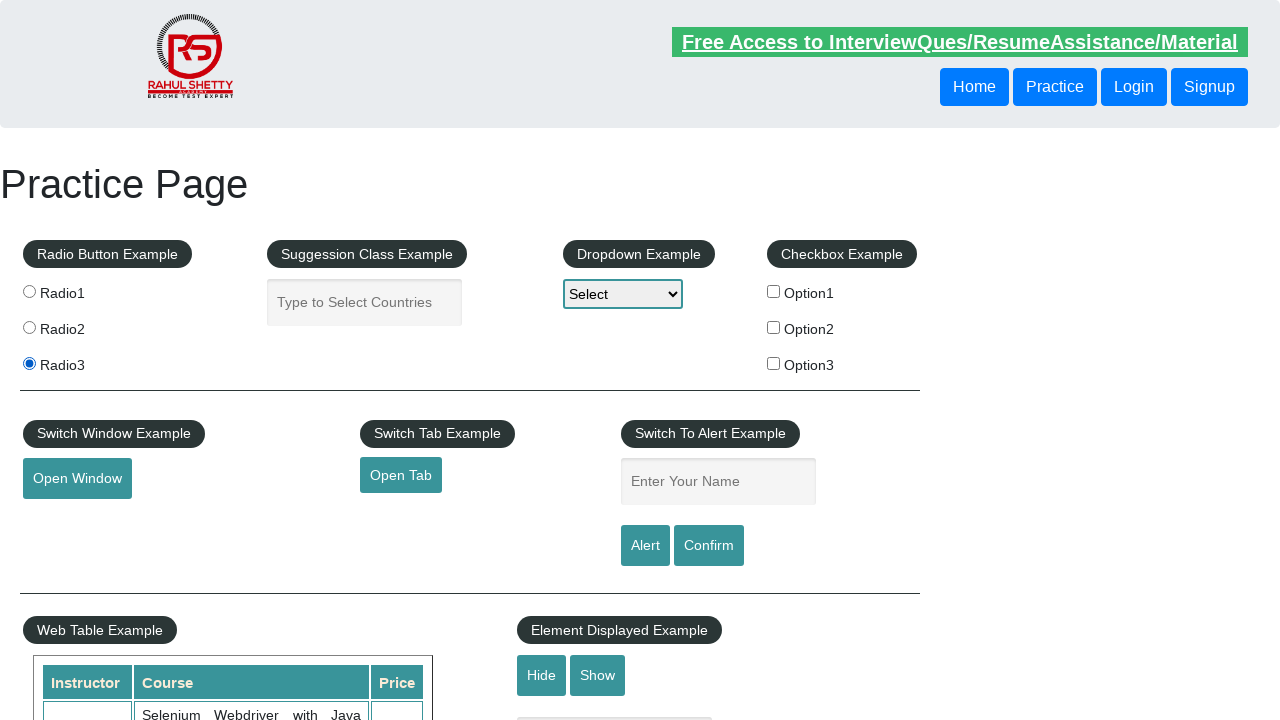

Verified radio button 3 is selected
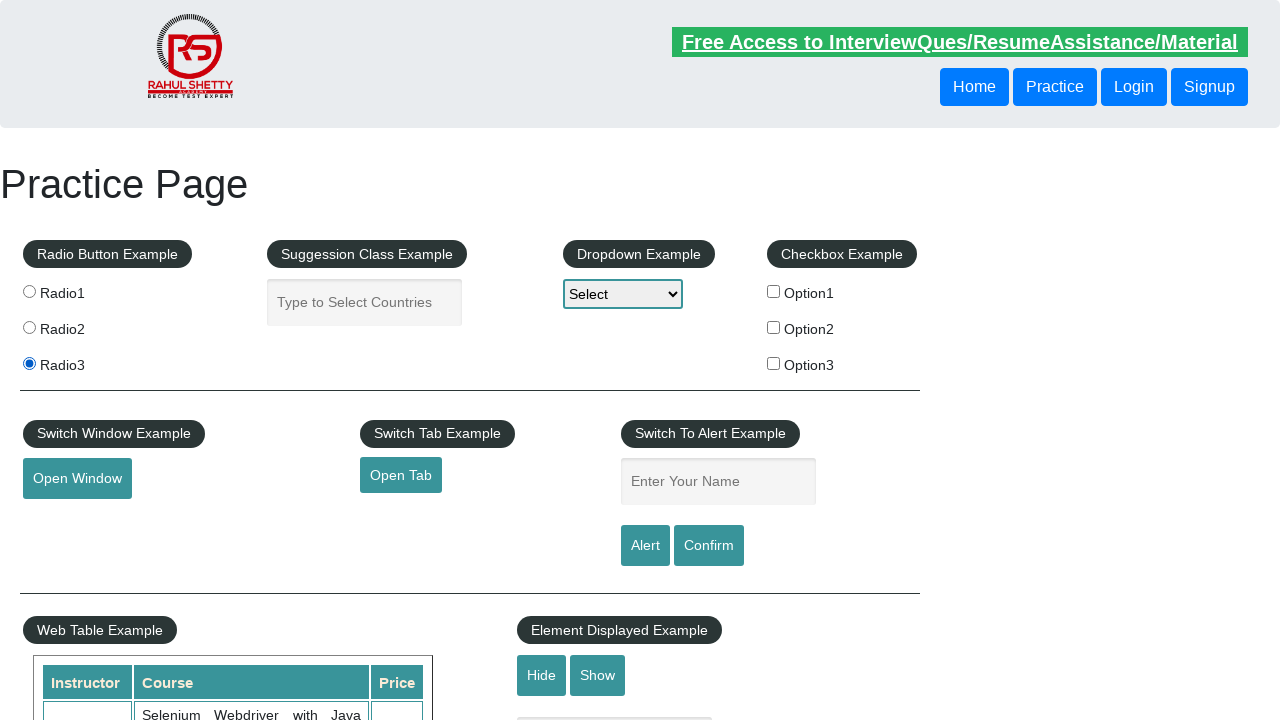

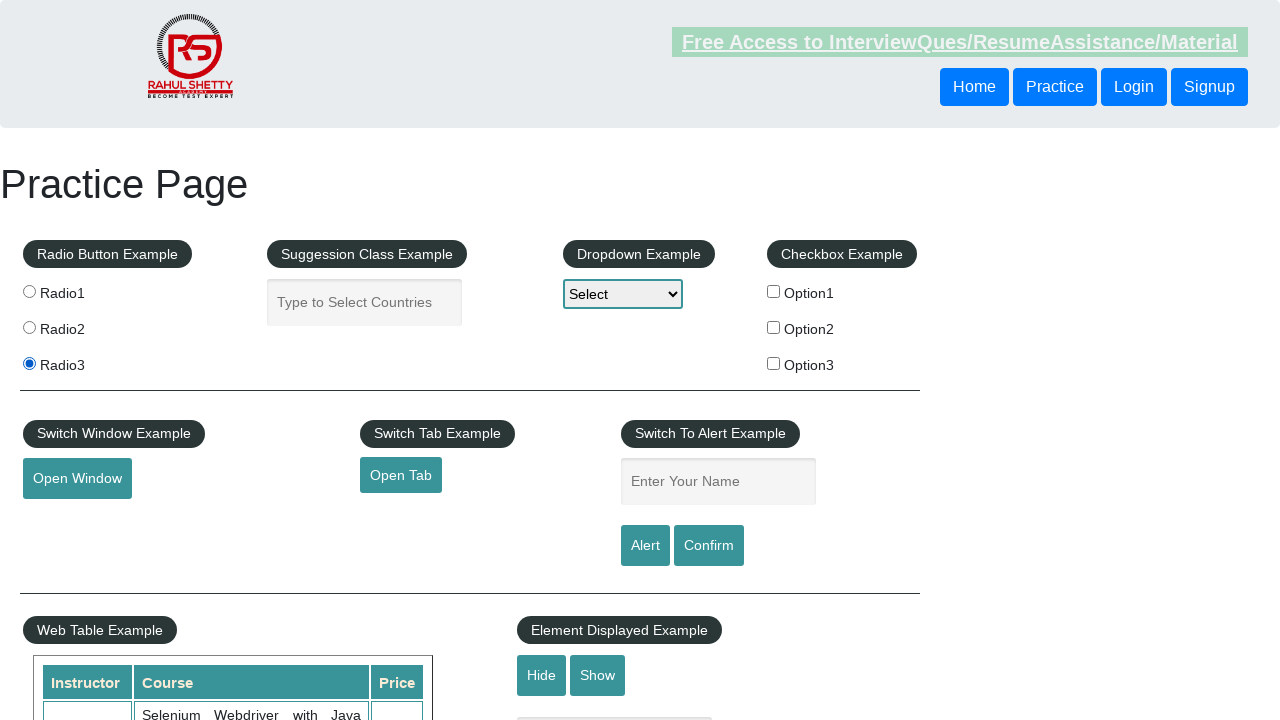